Navigates to a demo table page and interacts with an employee table to verify manager-employee relationships are displayed correctly

Starting URL: http://automationbykrishna.com/

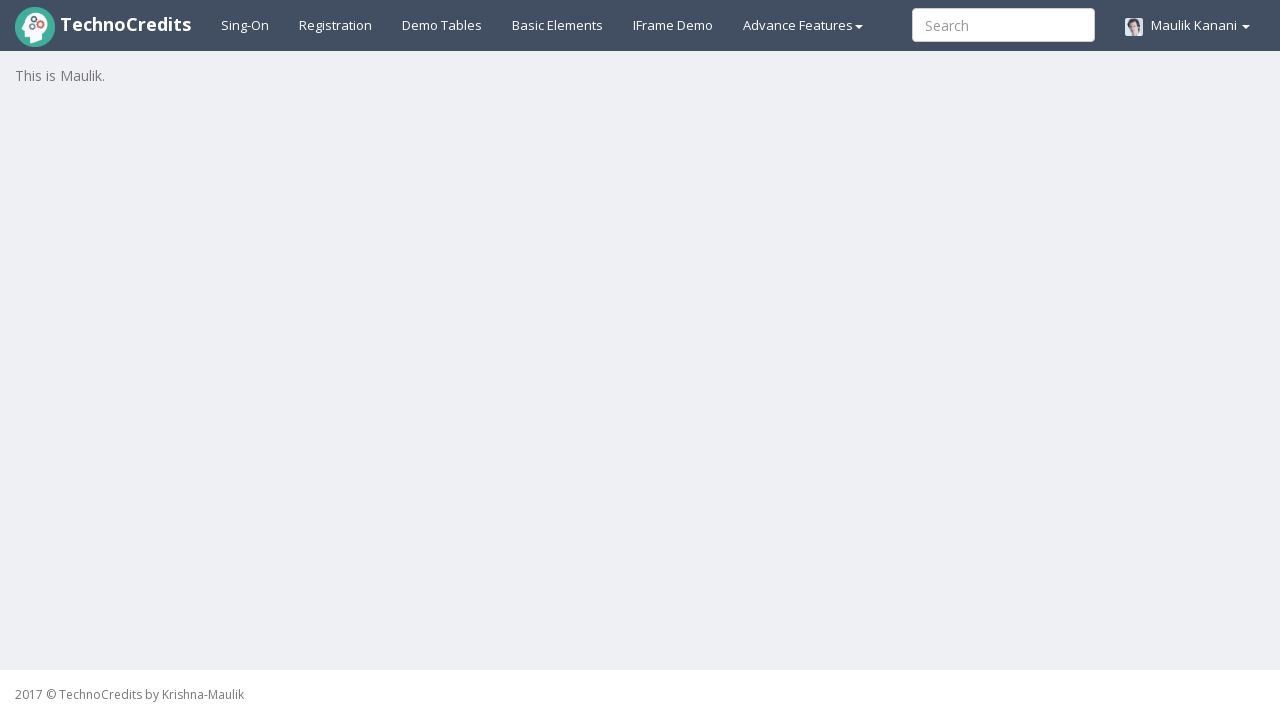

Clicked on Demo Tables link to navigate to the tables page at (442, 25) on text=Demo Tables
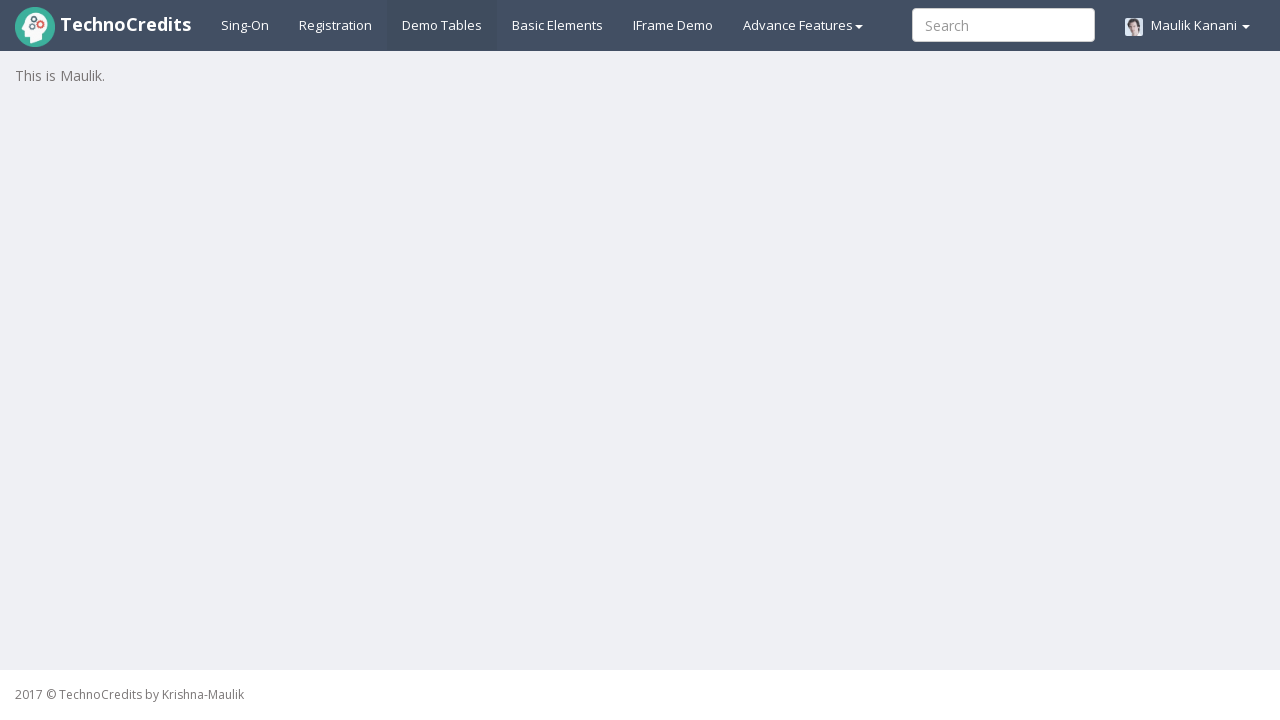

Employee table loaded and is visible
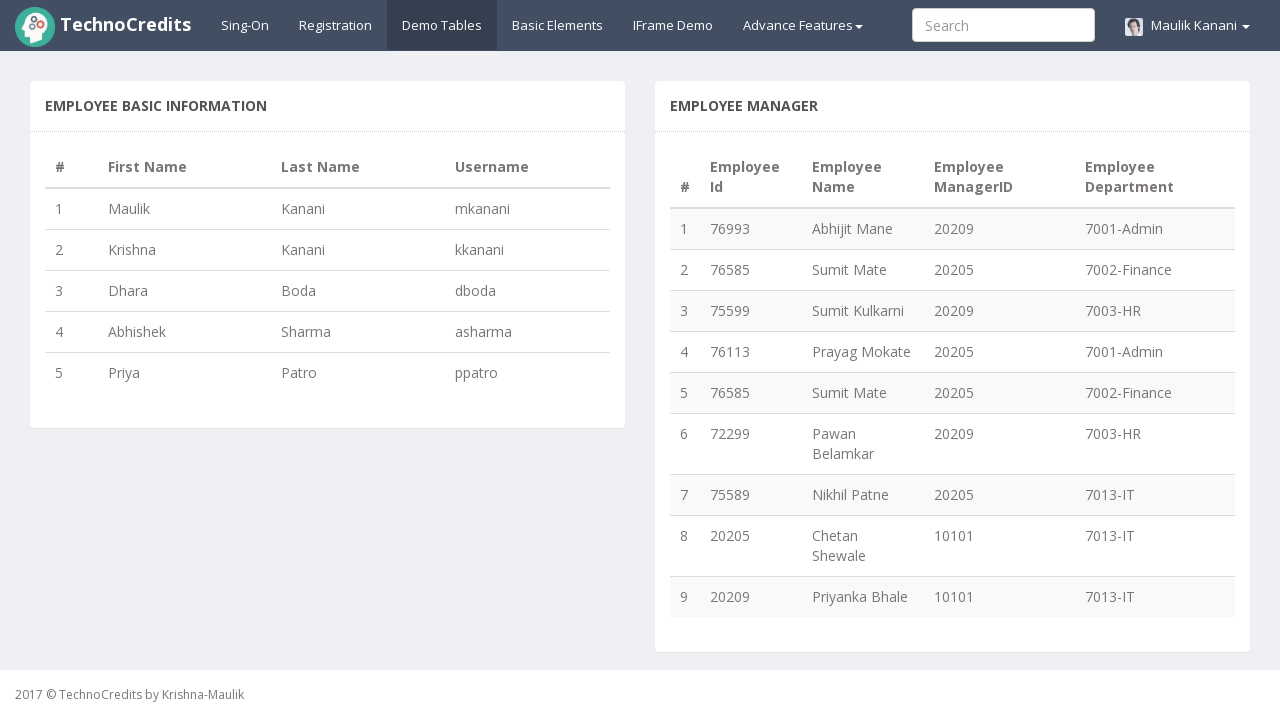

Retrieved table with 9 rows of employee data
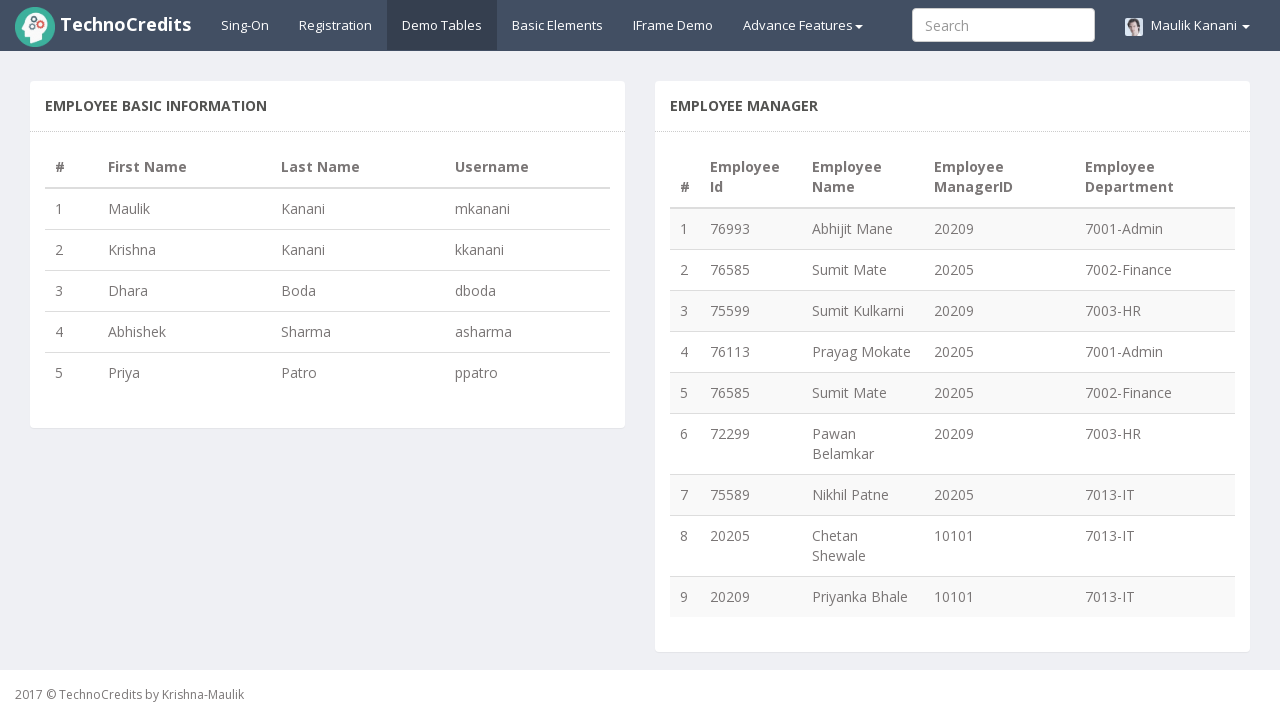

Verified manager ID column exists for row 1
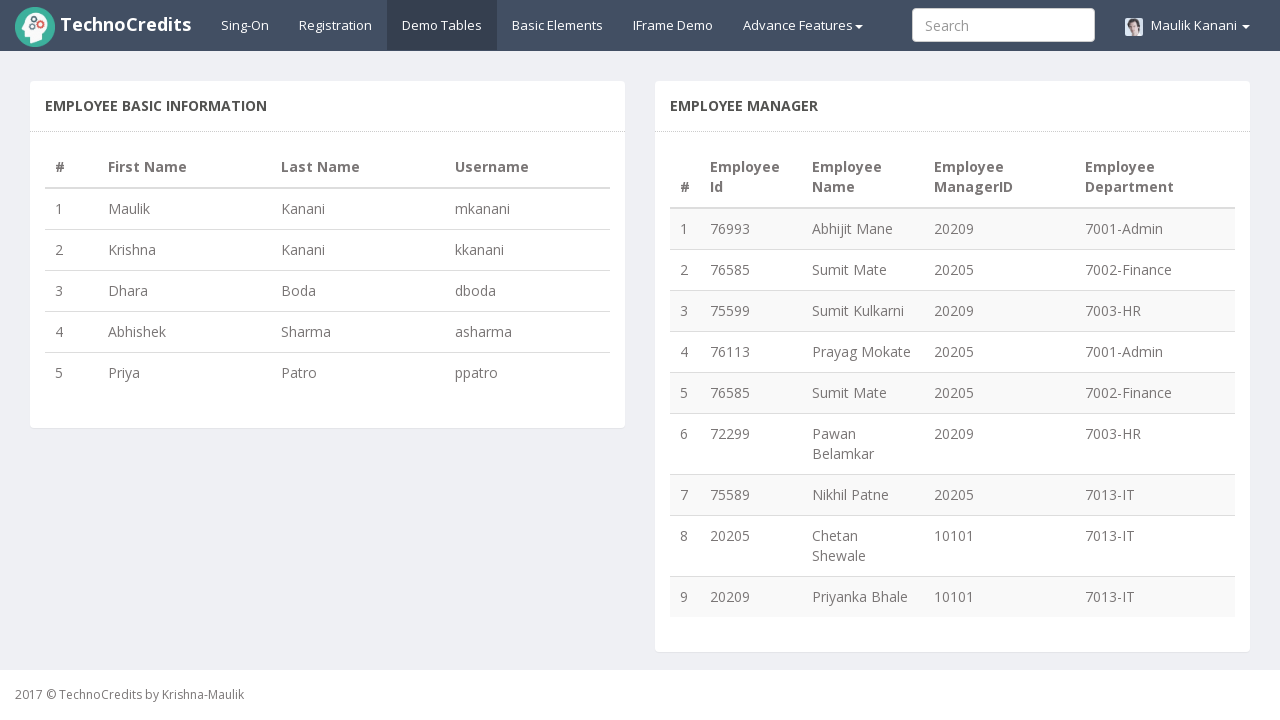

Verified employee name column exists for row 1
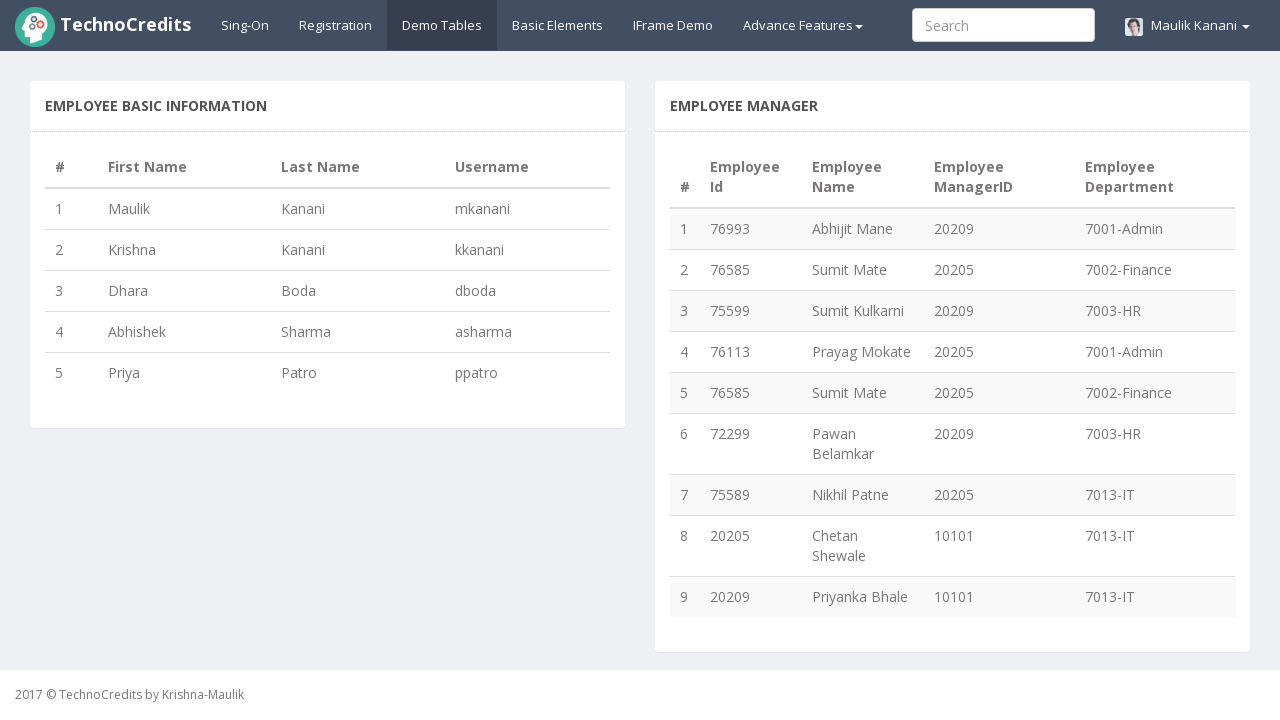

Verified manager ID column exists for row 2
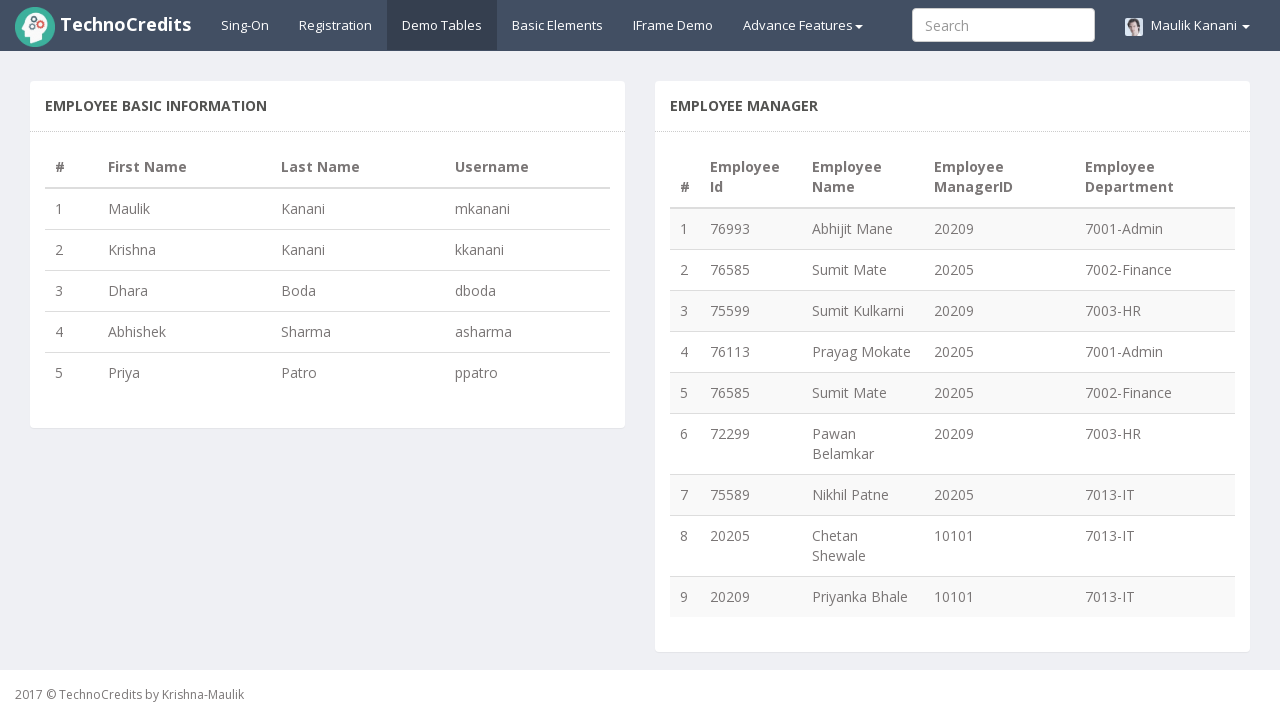

Verified employee name column exists for row 2
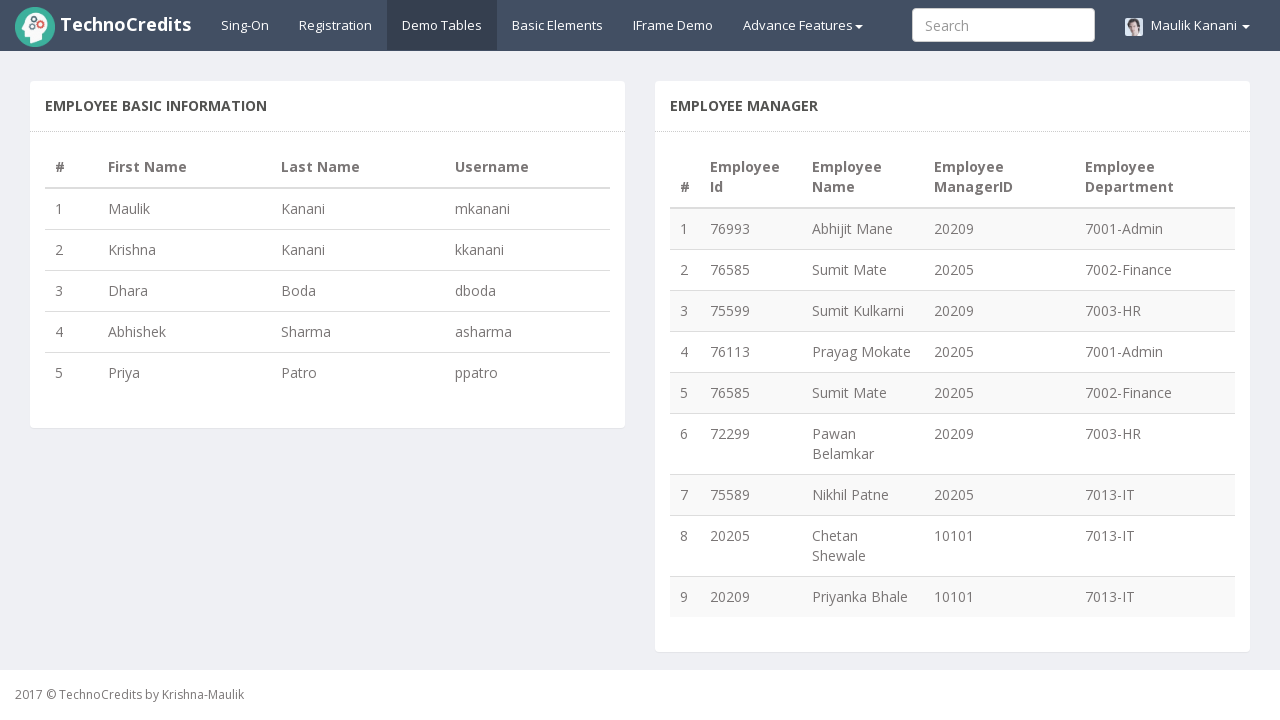

Verified manager ID column exists for row 3
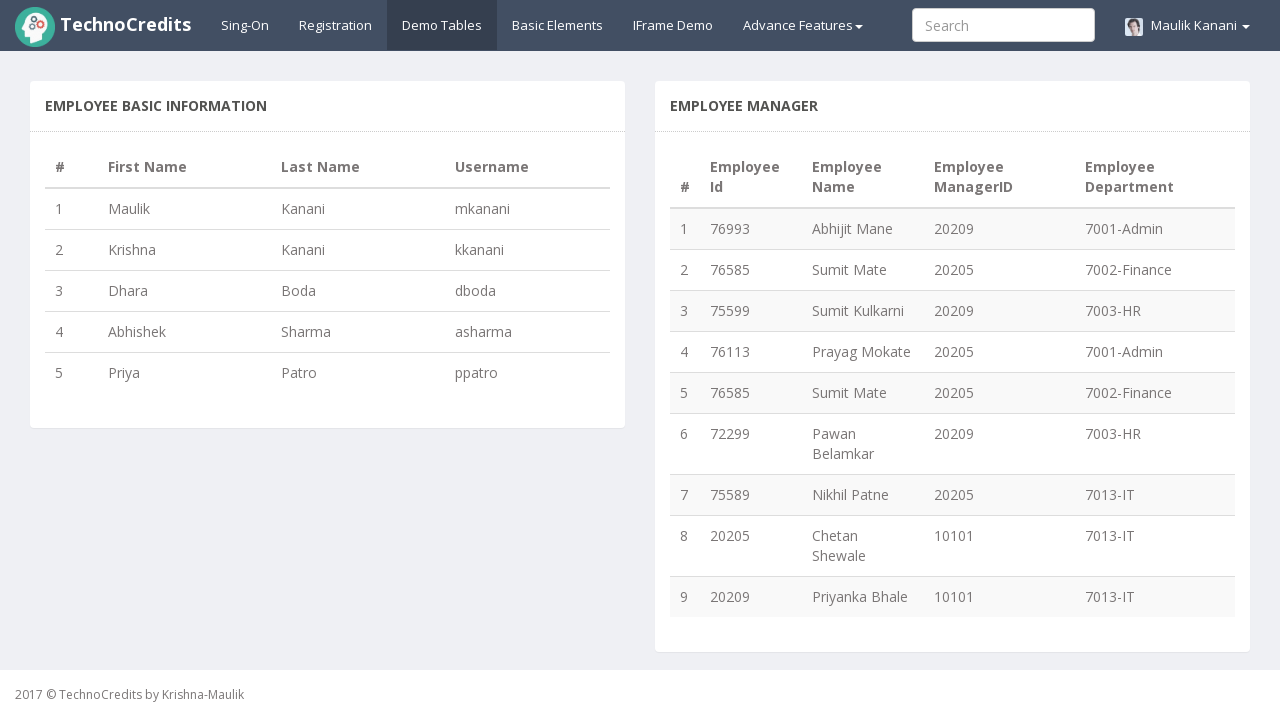

Verified employee name column exists for row 3
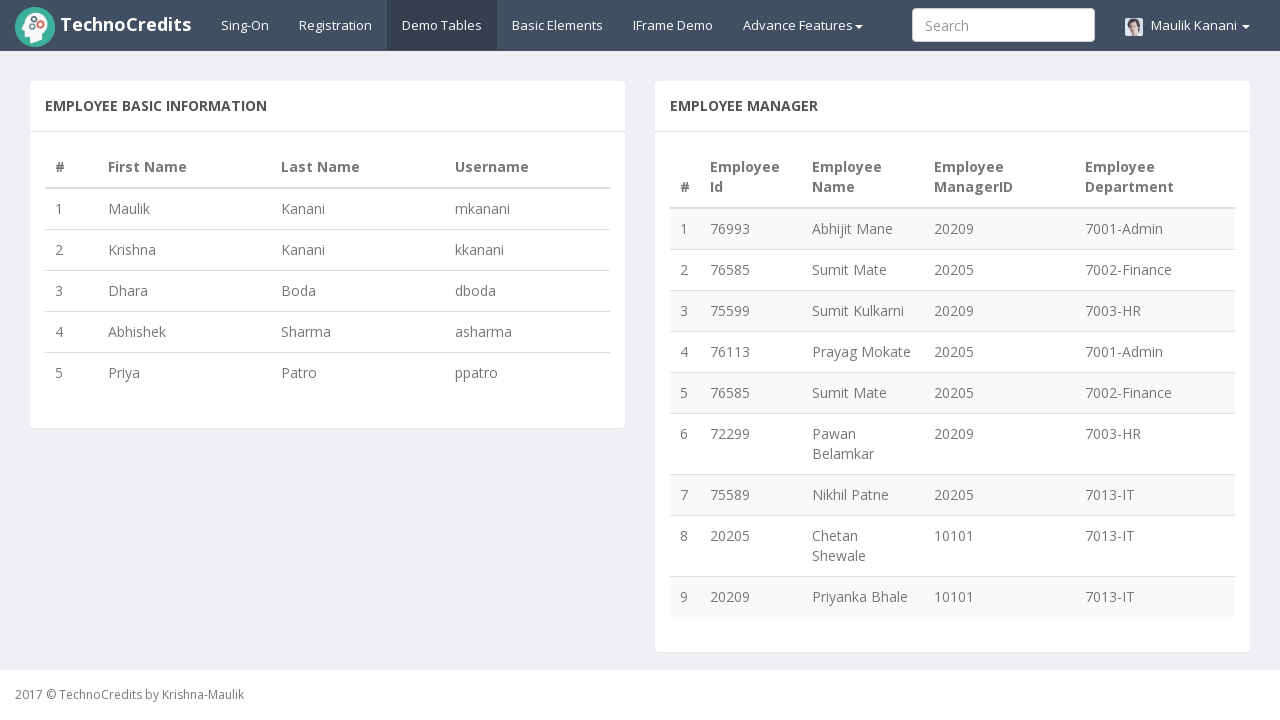

Verified manager ID column exists for row 4
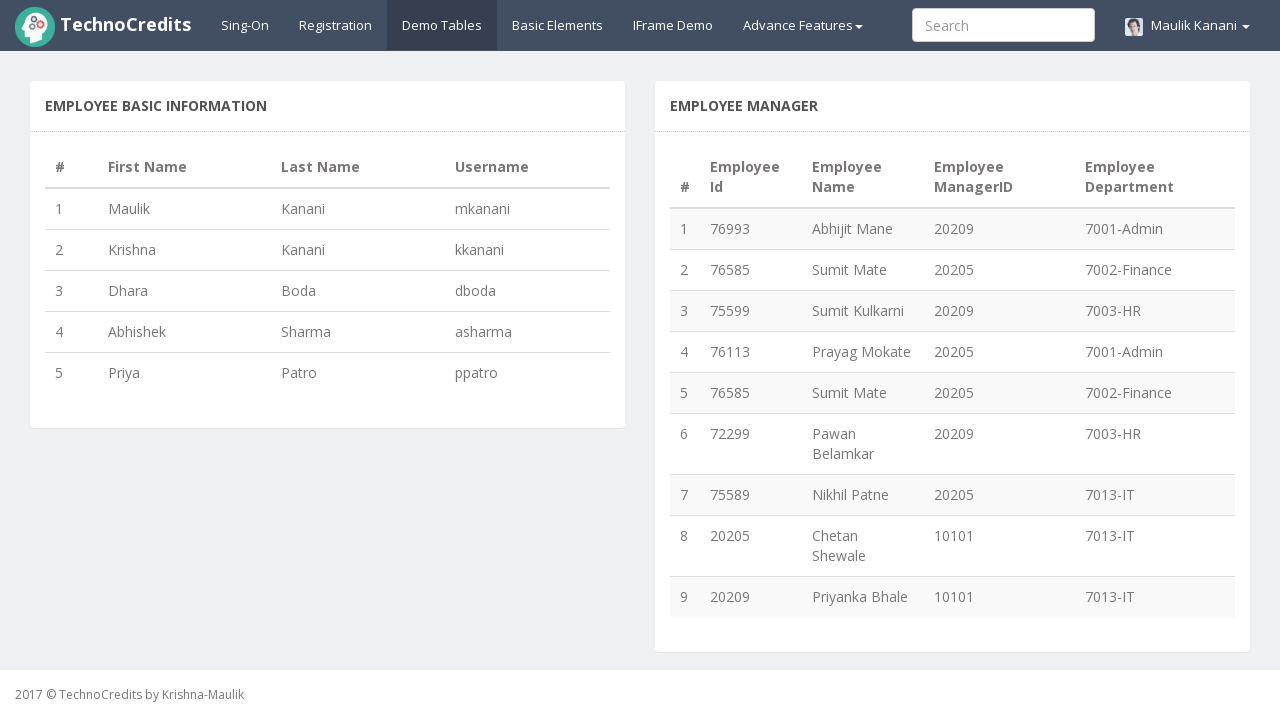

Verified employee name column exists for row 4
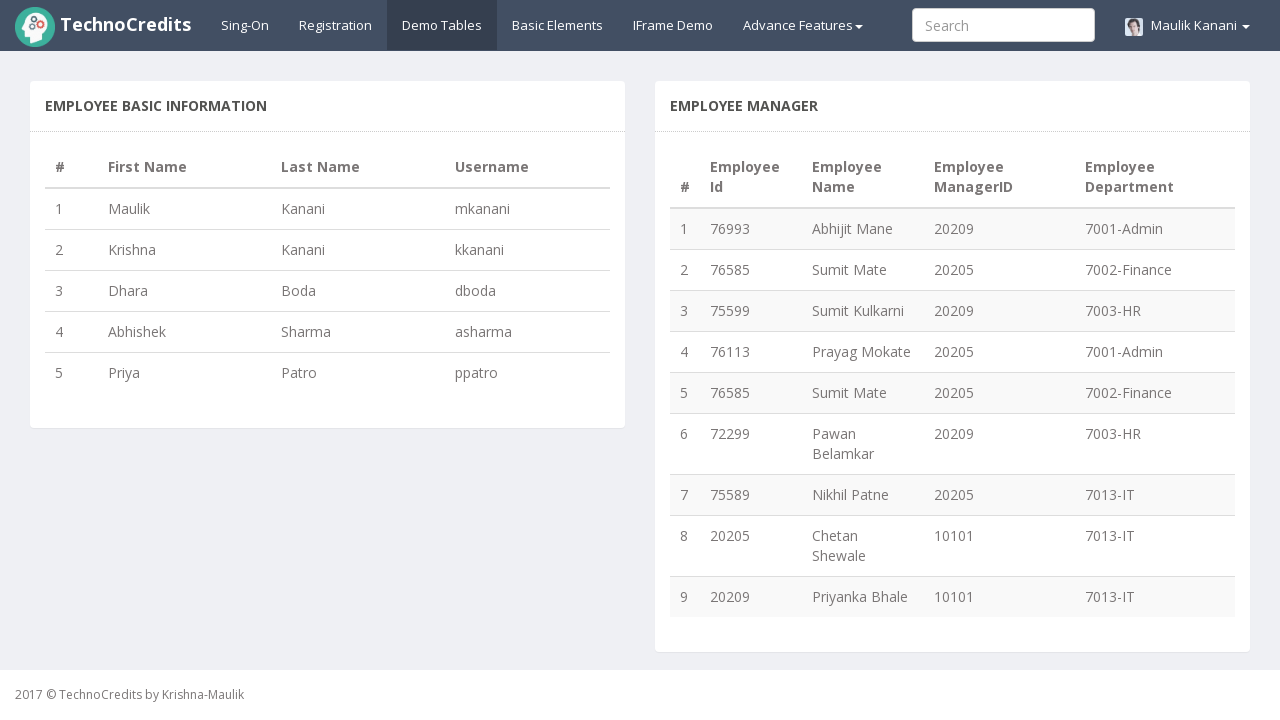

Verified manager ID column exists for row 5
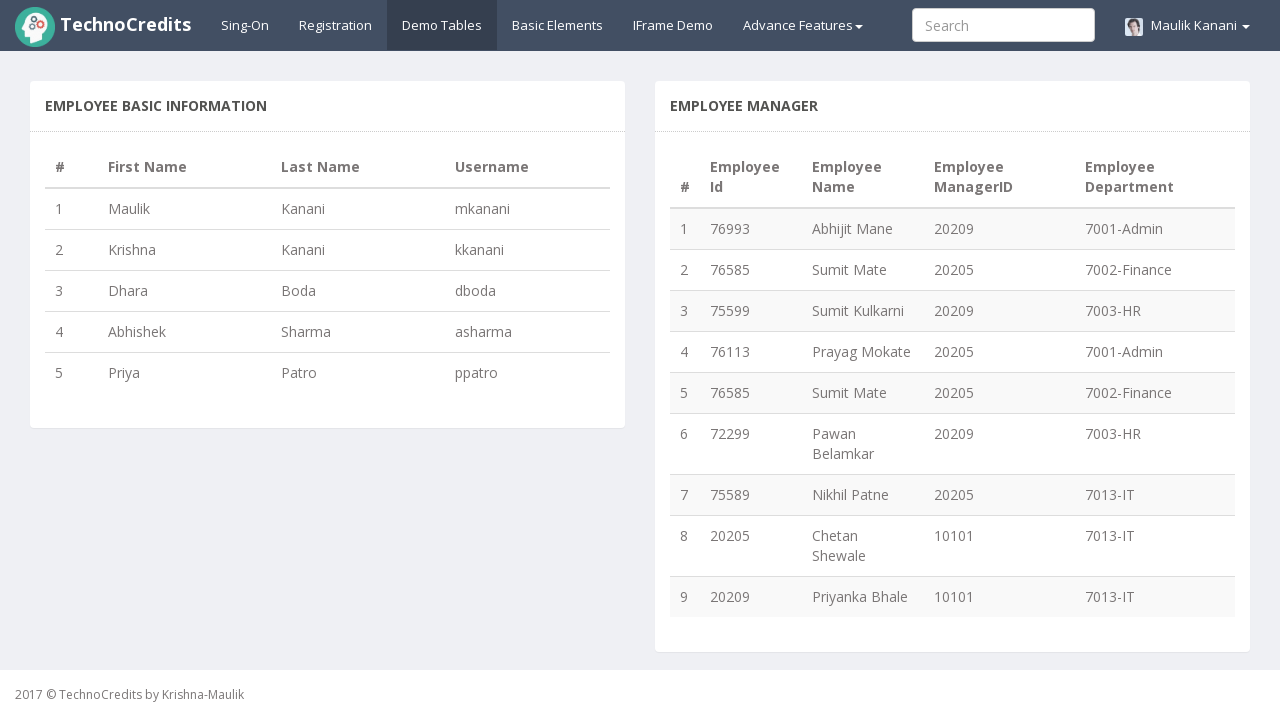

Verified employee name column exists for row 5
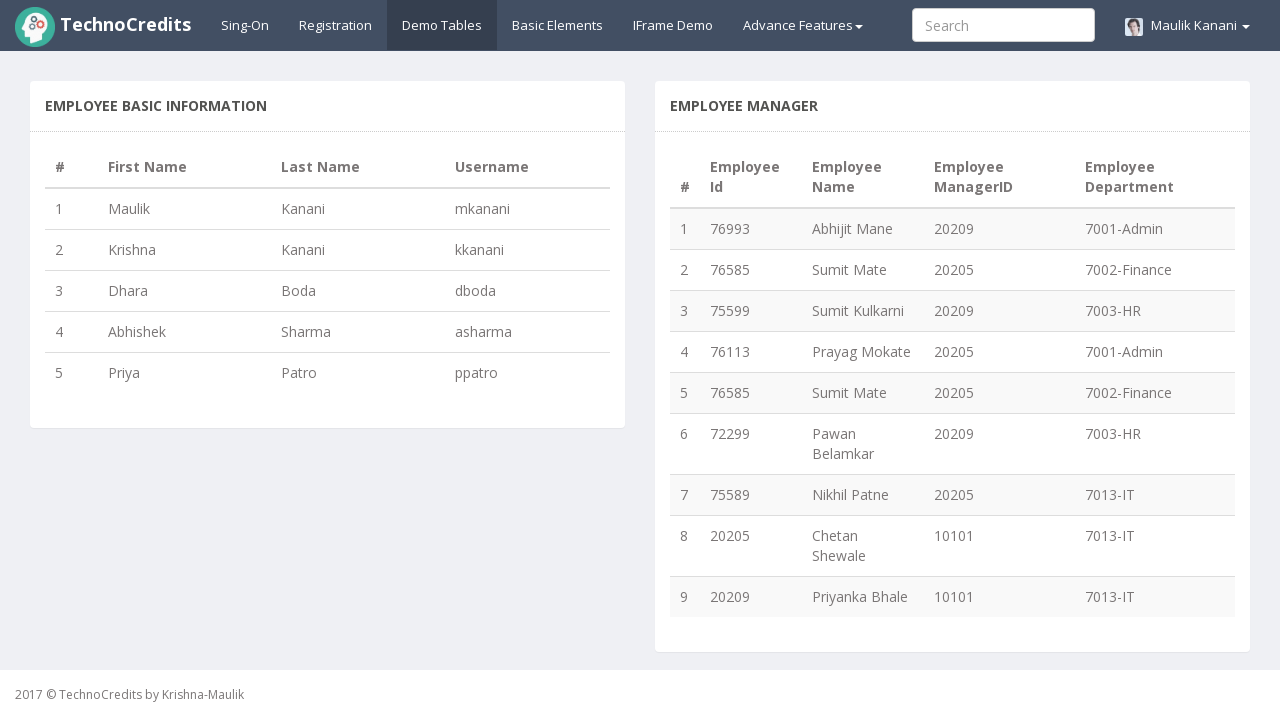

Verified manager ID column exists for row 6
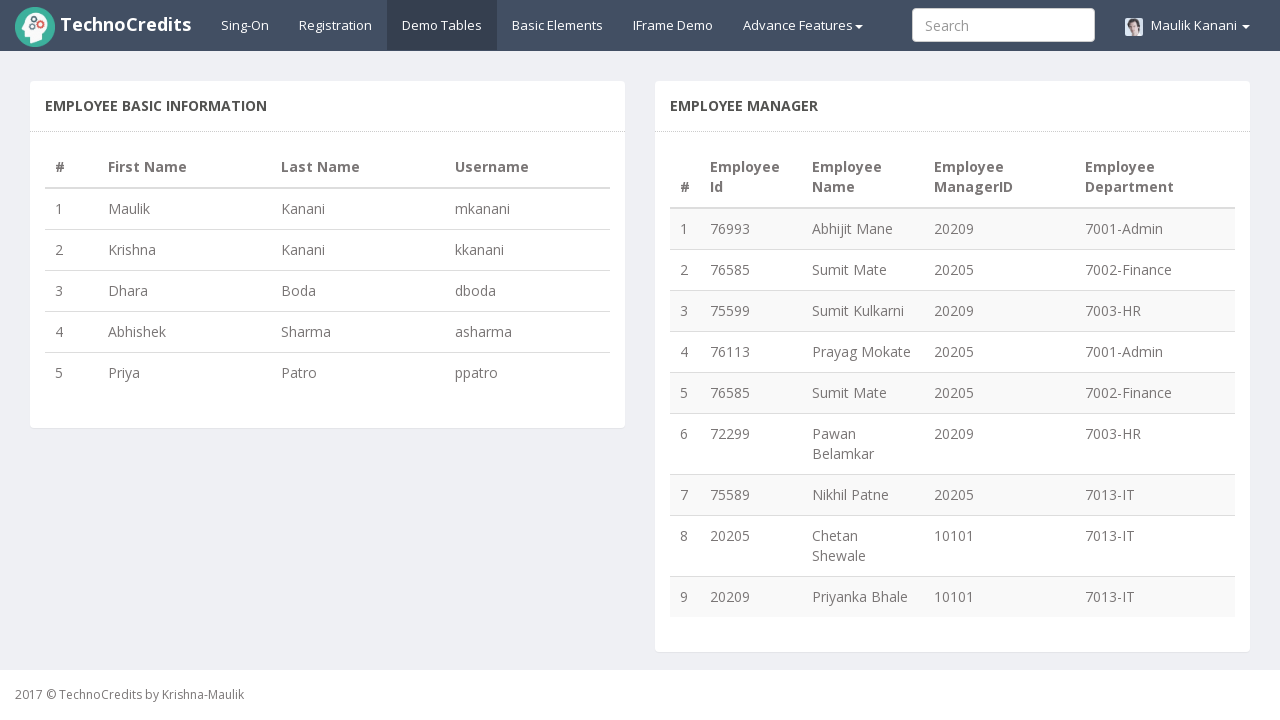

Verified employee name column exists for row 6
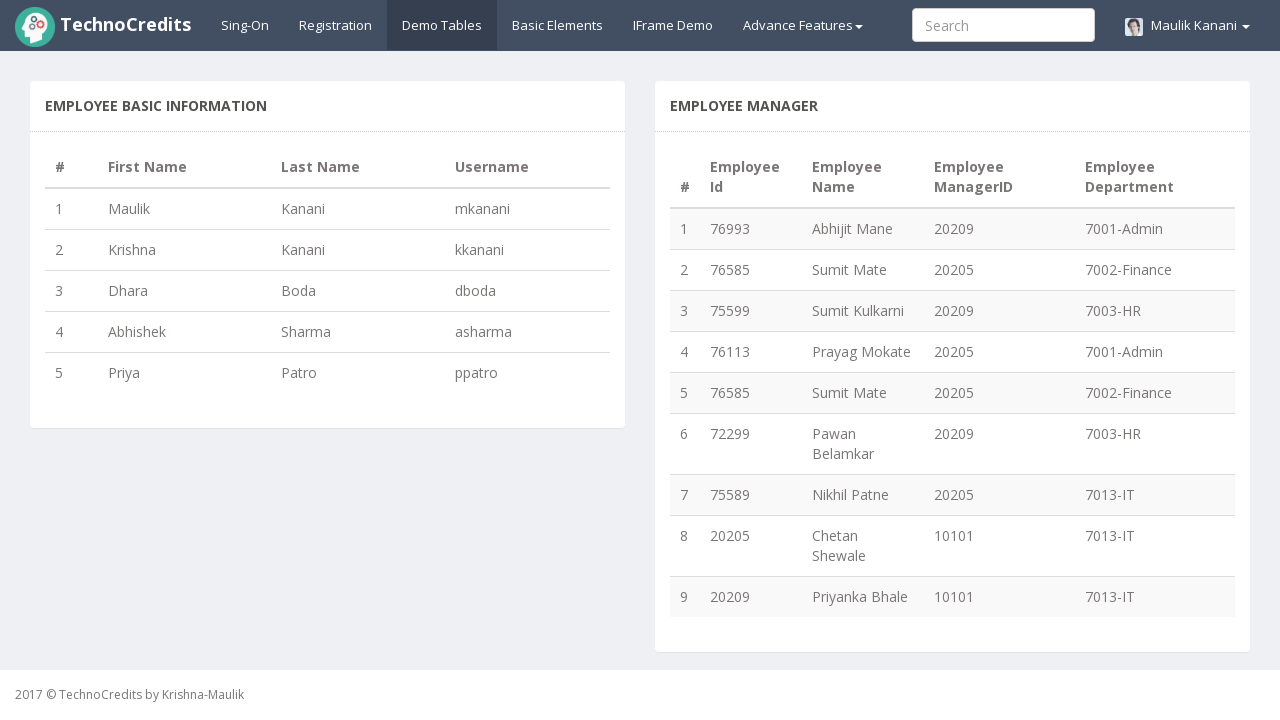

Verified manager ID column exists for row 7
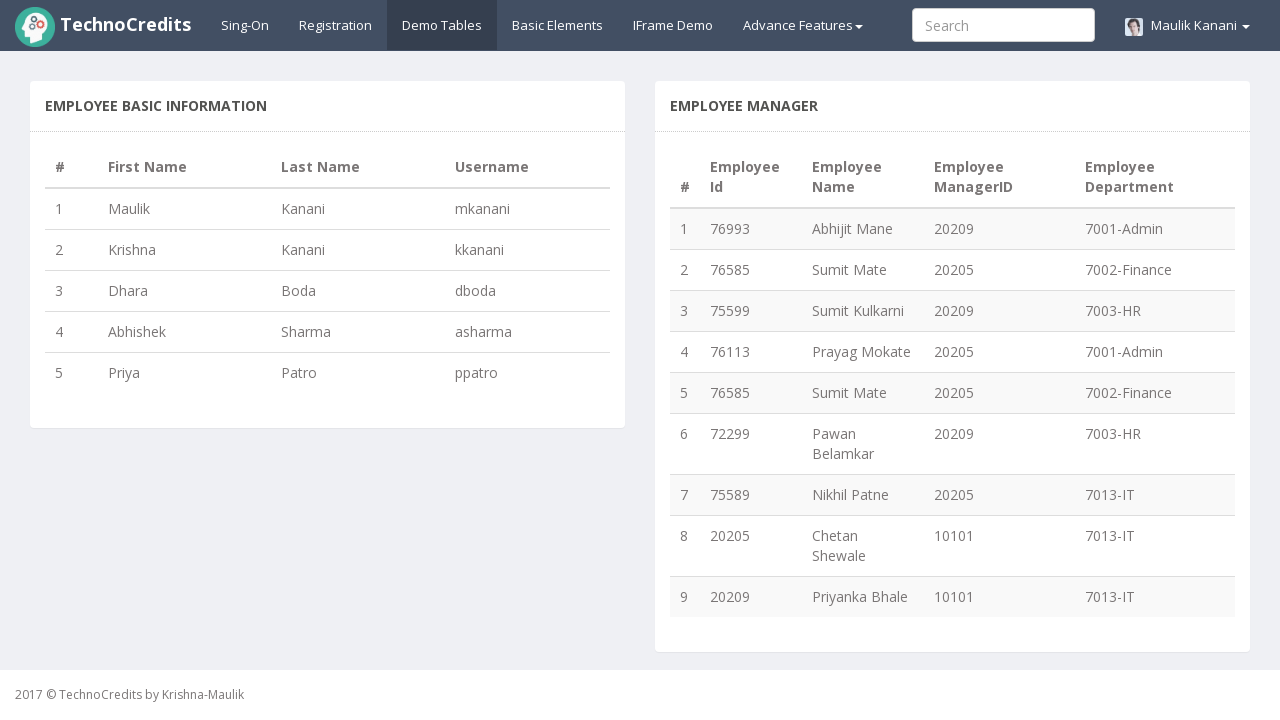

Verified employee name column exists for row 7
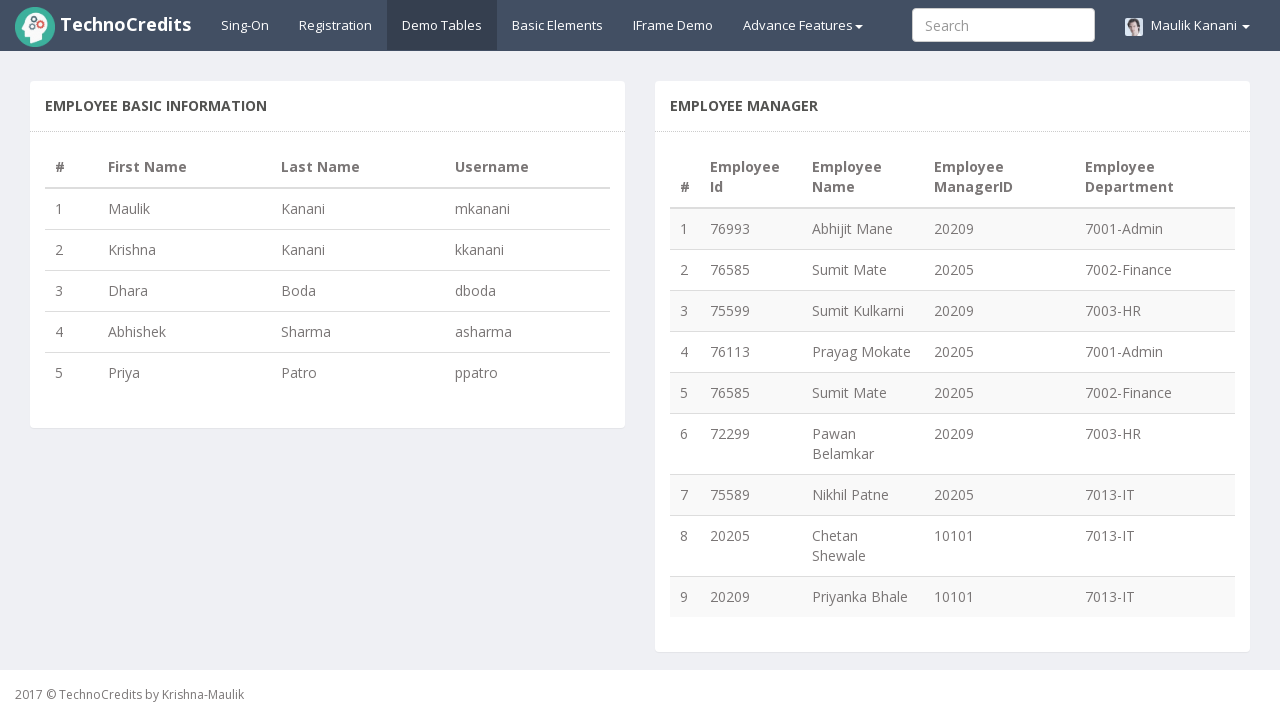

Verified manager ID column exists for row 8
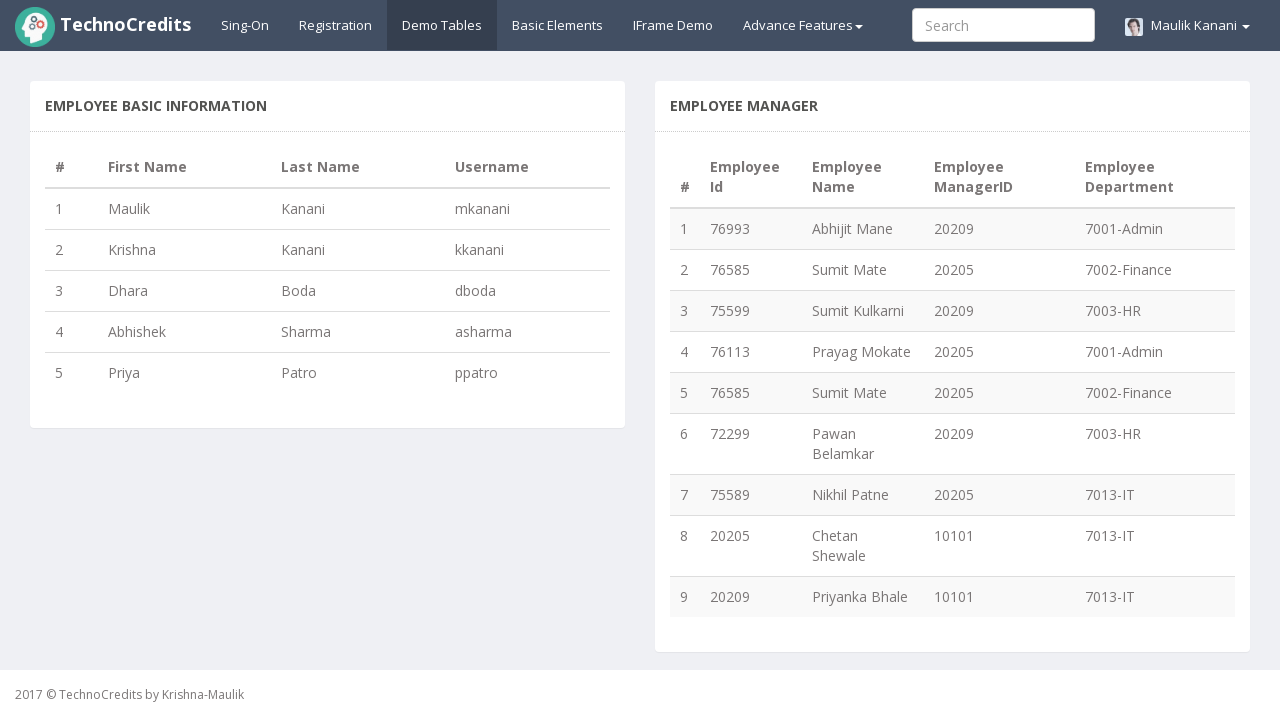

Verified employee name column exists for row 8
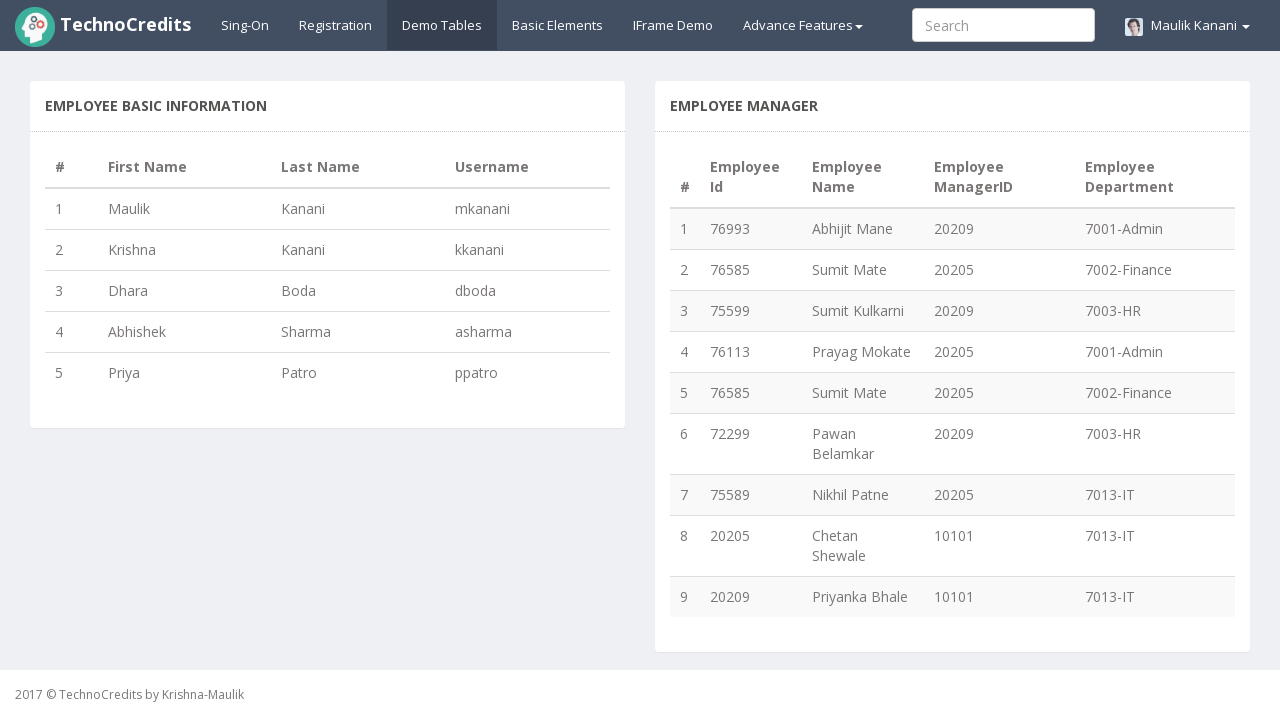

Verified manager ID column exists for row 9
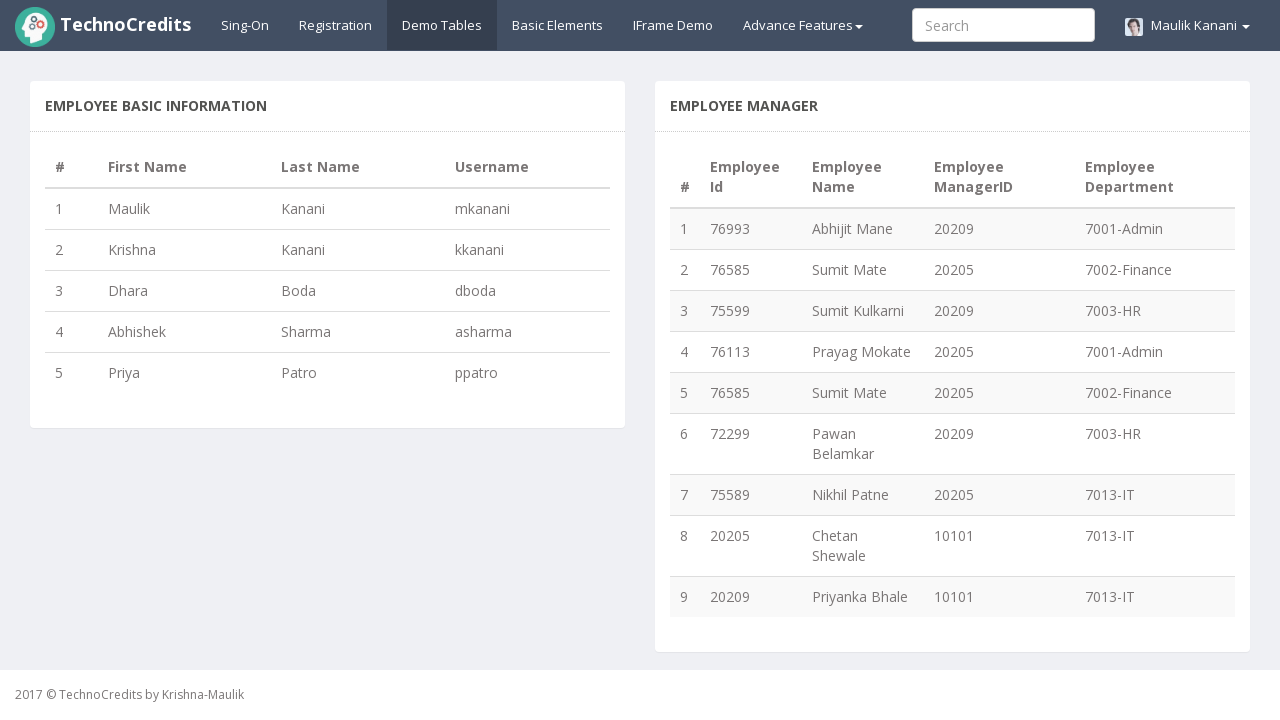

Verified employee name column exists for row 9
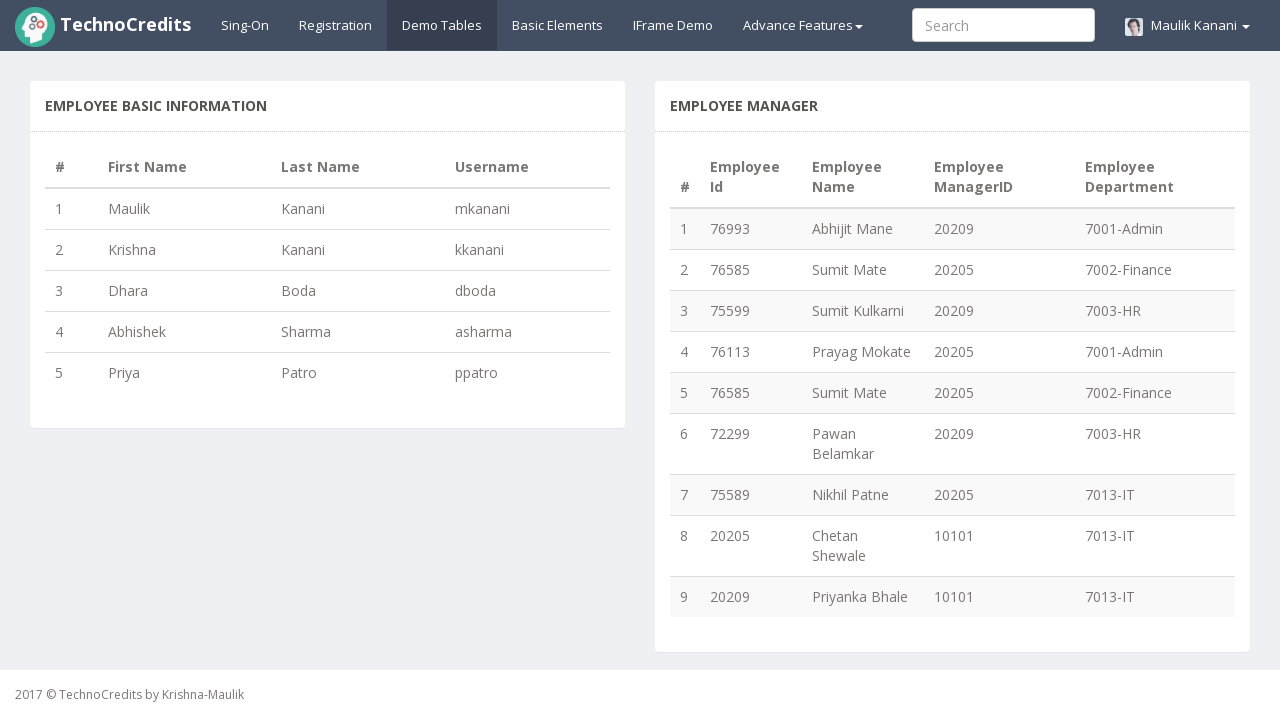

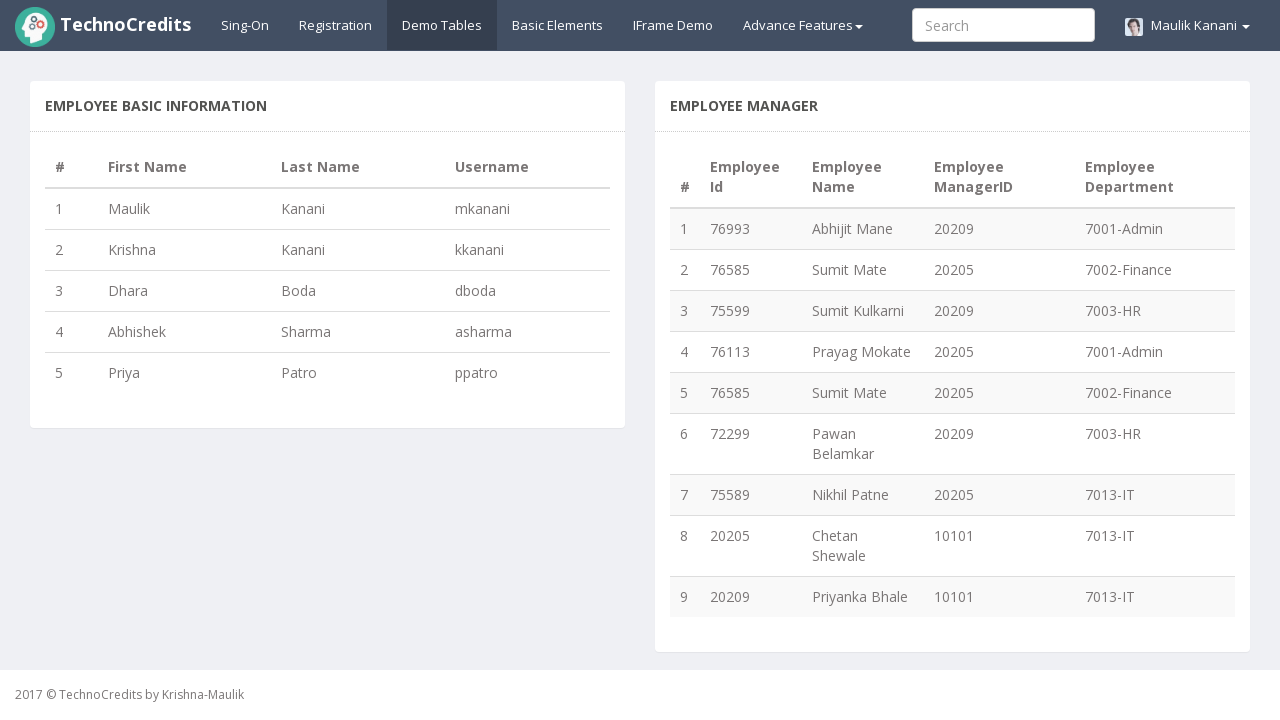